Tests a sample todo application by marking two items as done, adding a new item to the list, and verifying the new item appears correctly.

Starting URL: https://lambdatest.github.io/sample-todo-app/

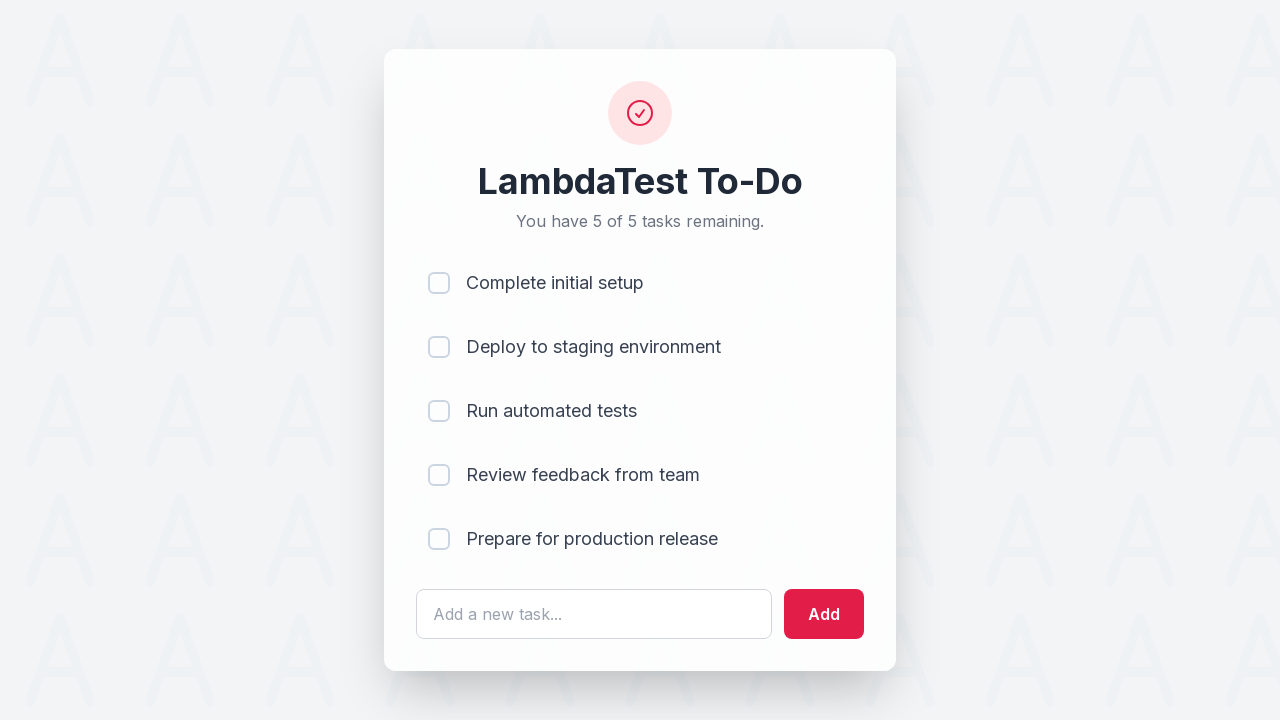

Marked first todo item as done at (439, 283) on input[name='li1']
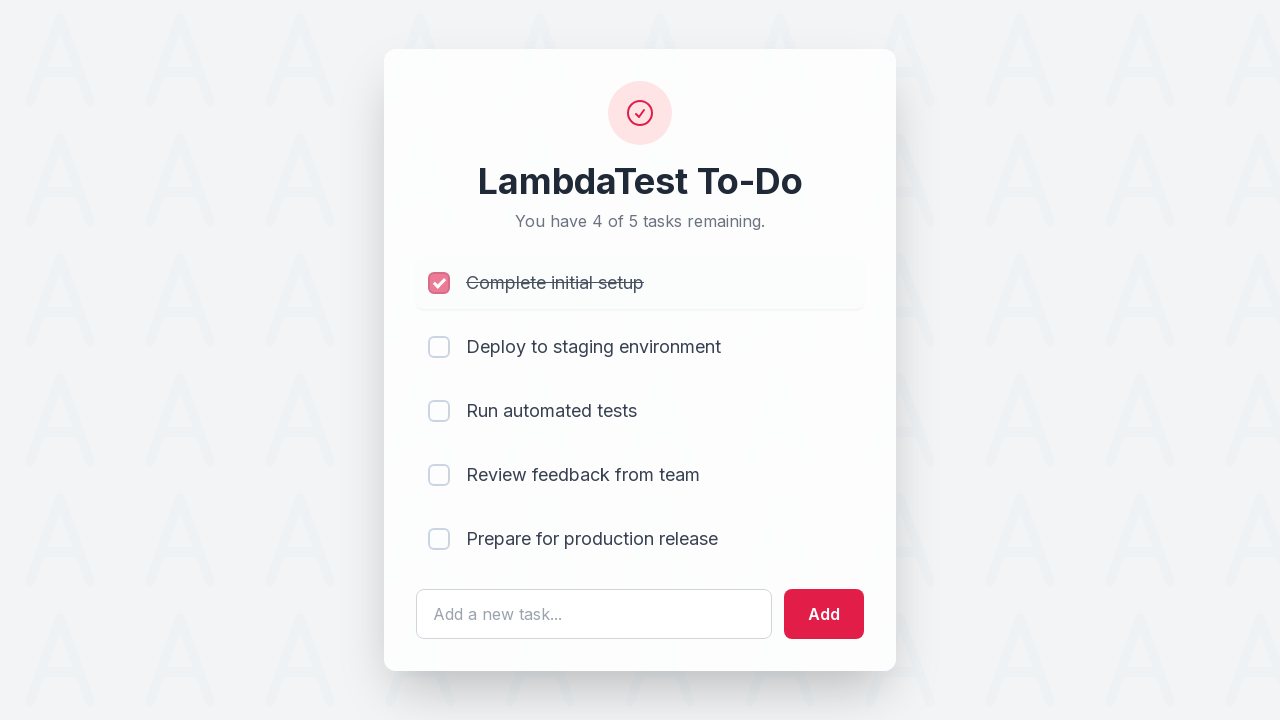

Marked second todo item as done at (439, 347) on input[name='li2']
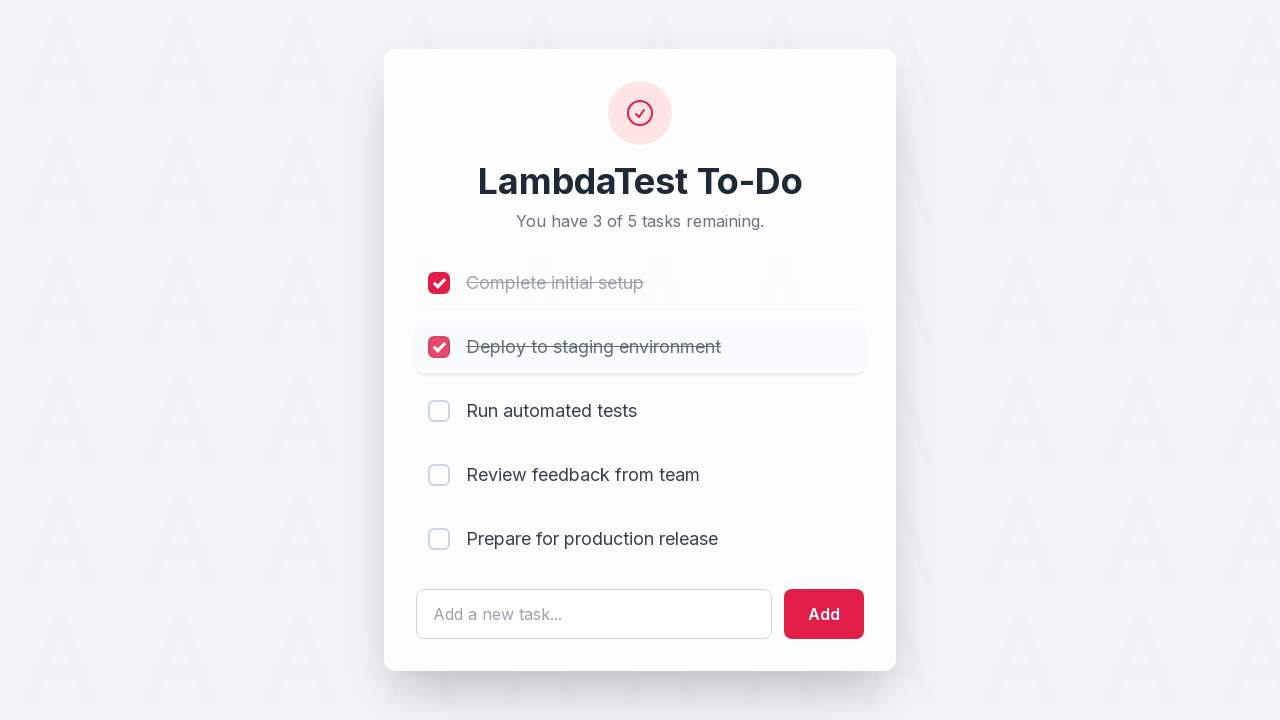

Filled new todo item text field with 'Yey, Let's add it to list' on #sampletodotext
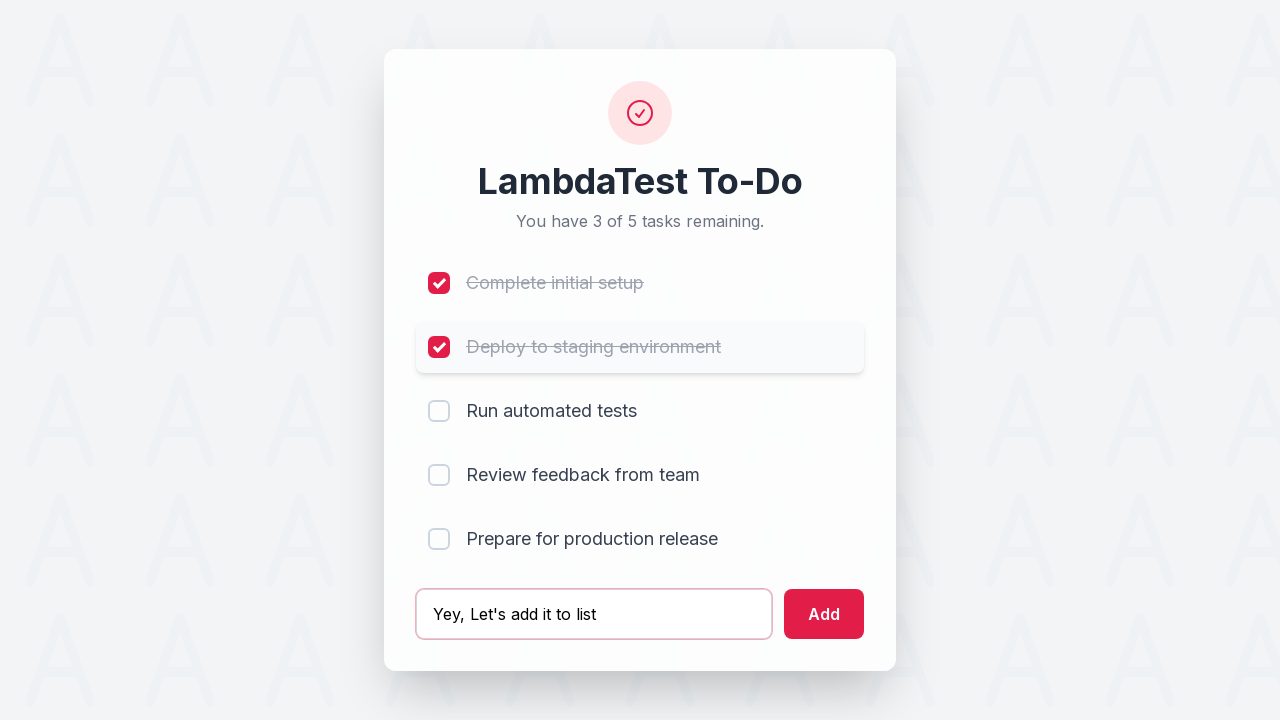

Clicked add button to add new todo item at (824, 614) on #addbutton
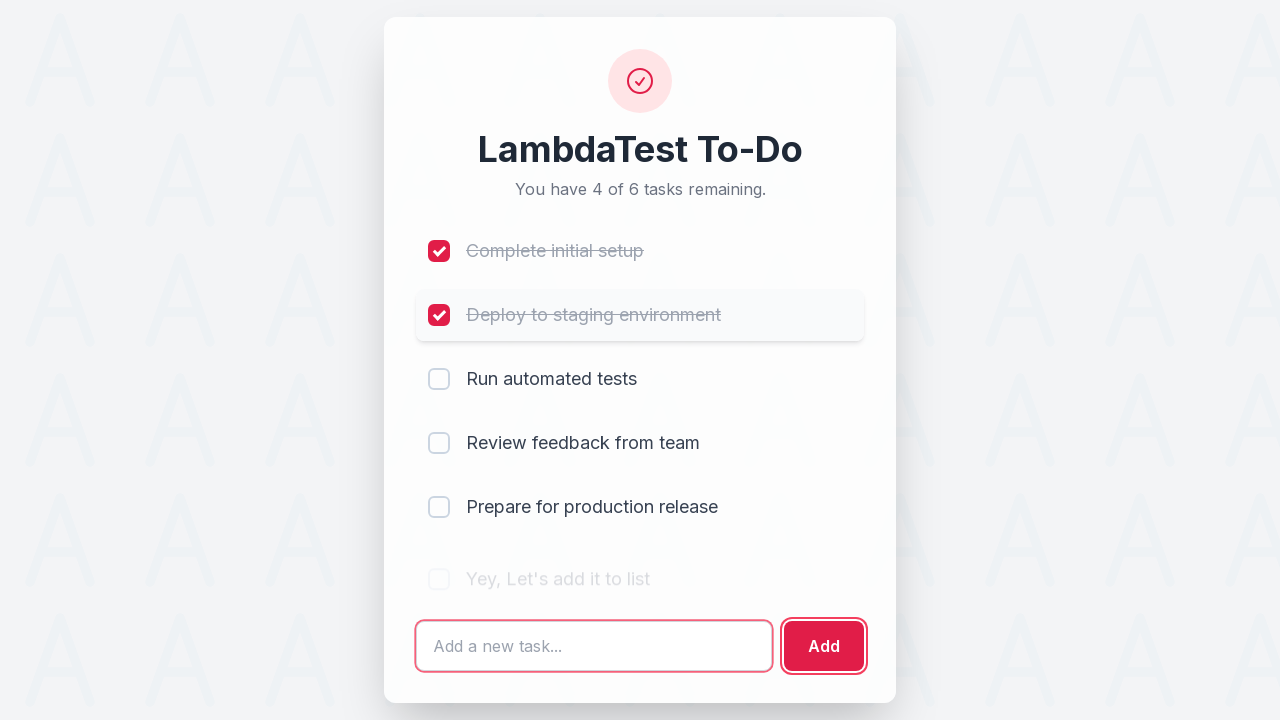

Verified new todo item appeared in the list
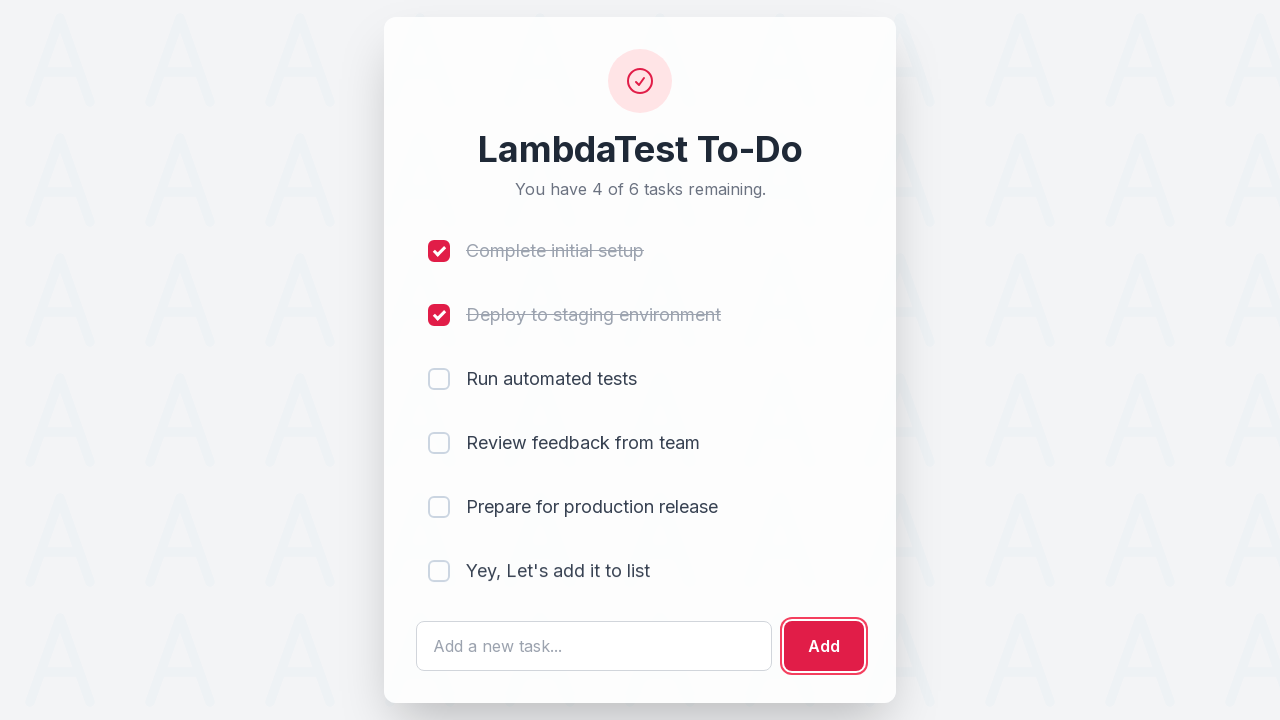

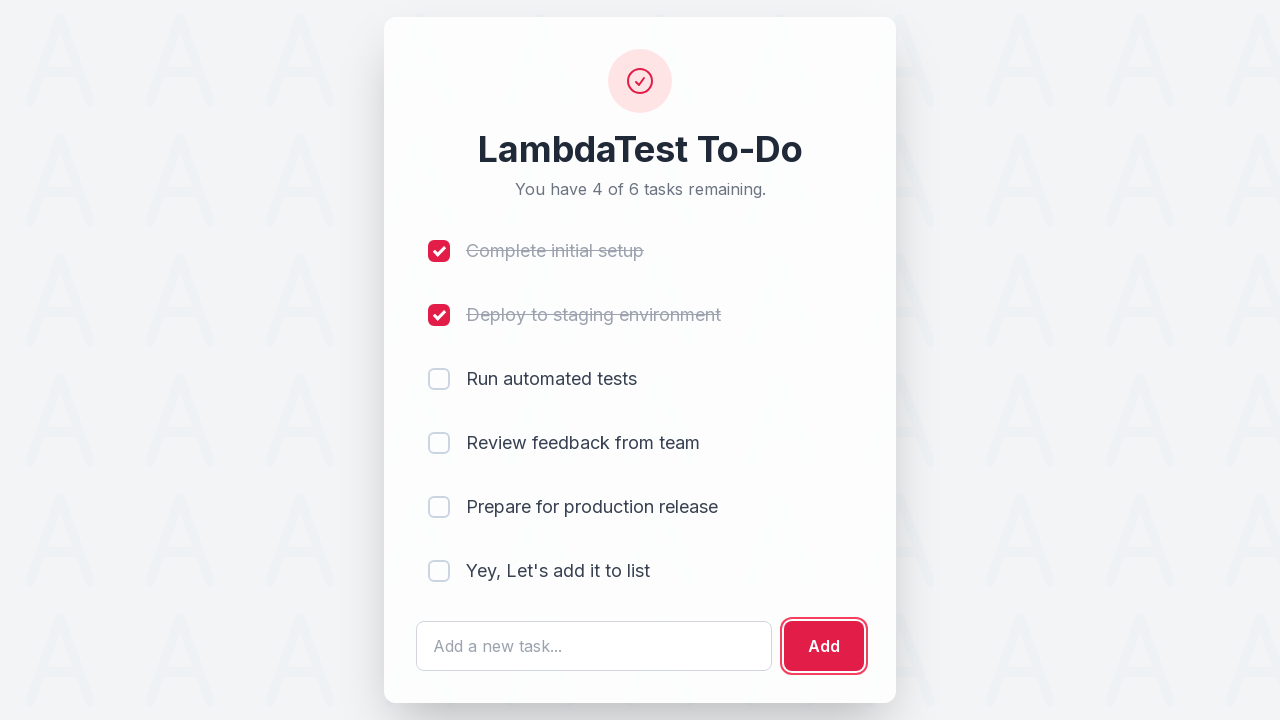